Navigates to the Cybertek practice website and verifies that the page title equals "Practice"

Starting URL: http://practice.cybertekschool.com/

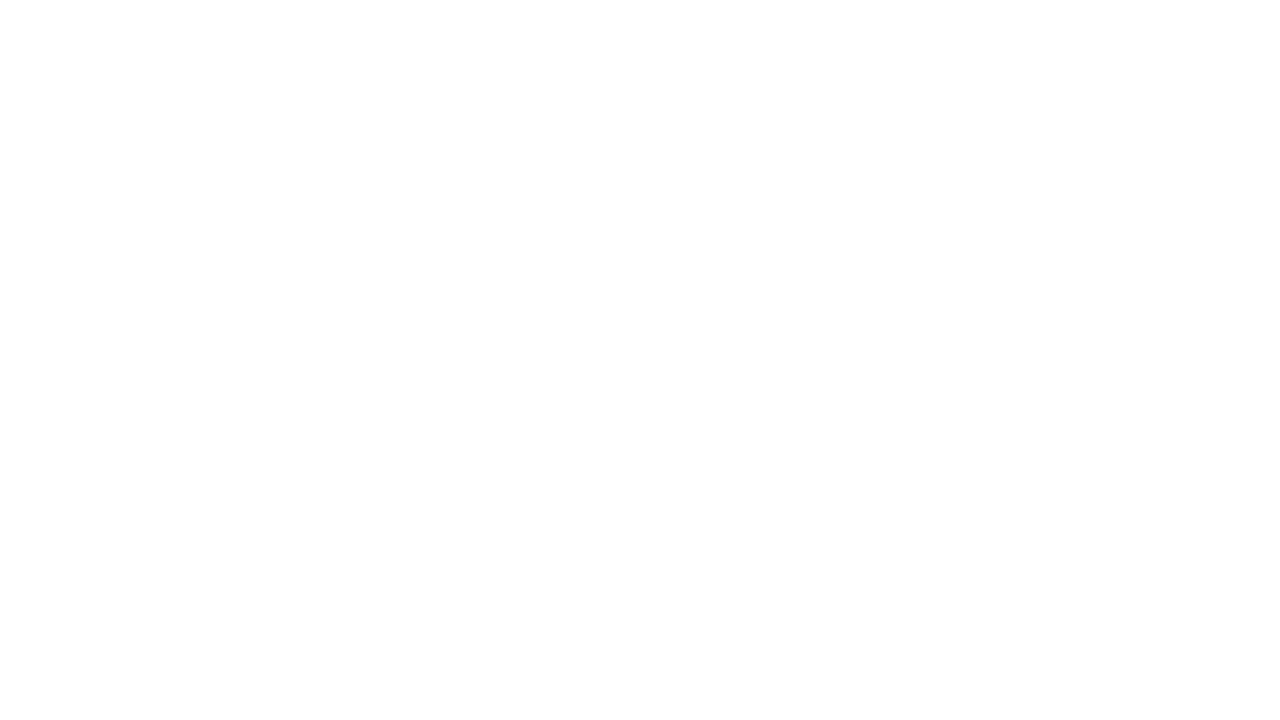

Navigated to http://practice.cybertekschool.com/
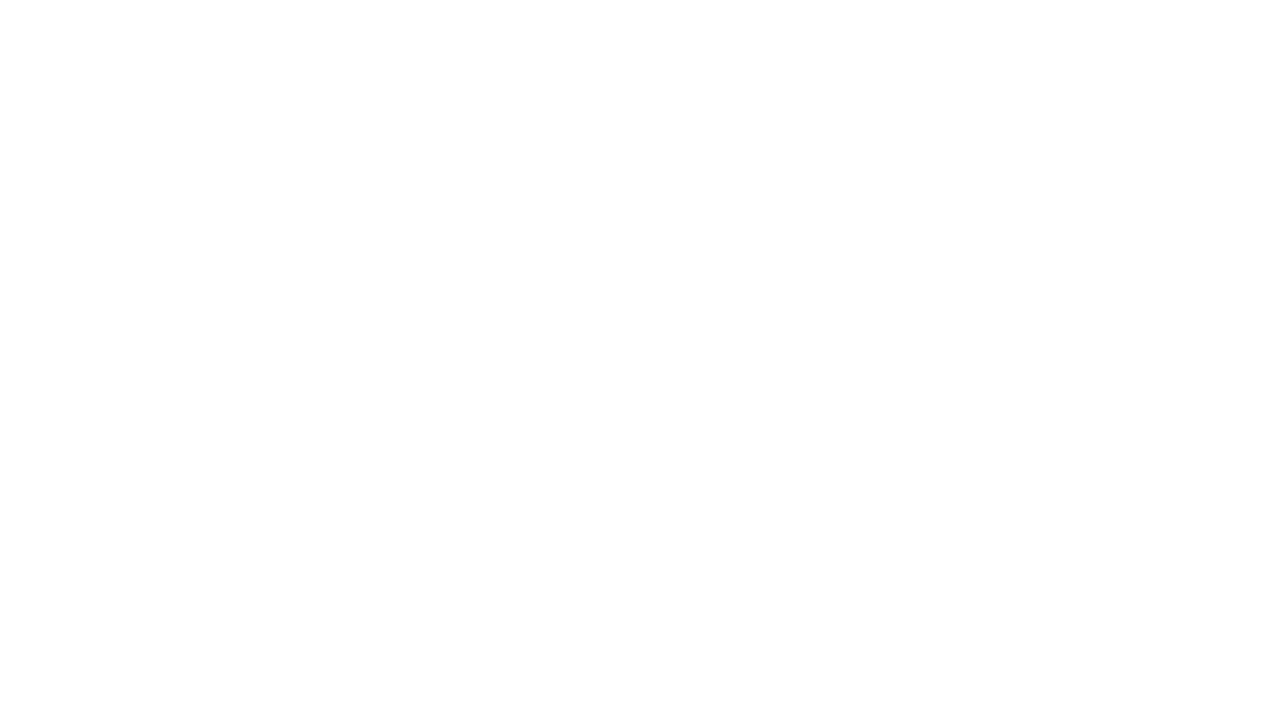

Set viewport size to 1920x1080
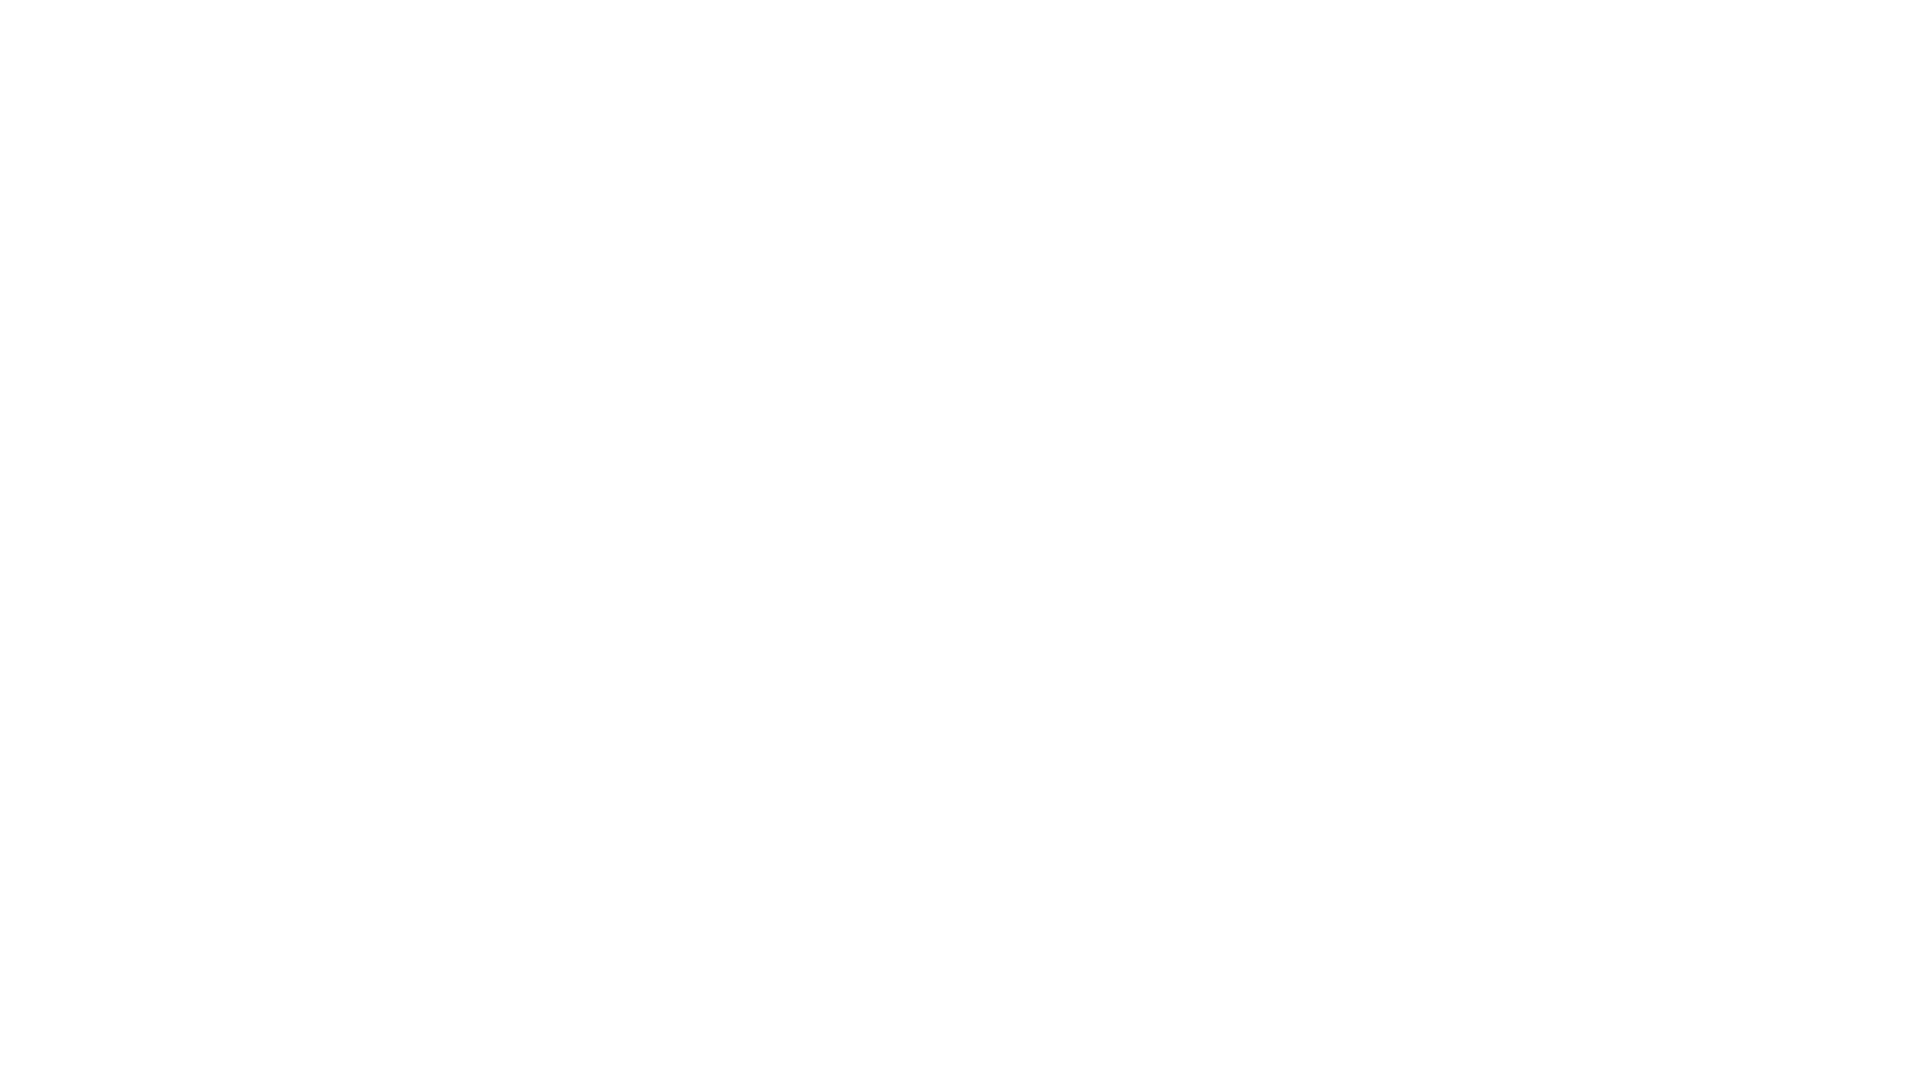

Retrieved page title: 'No such app'
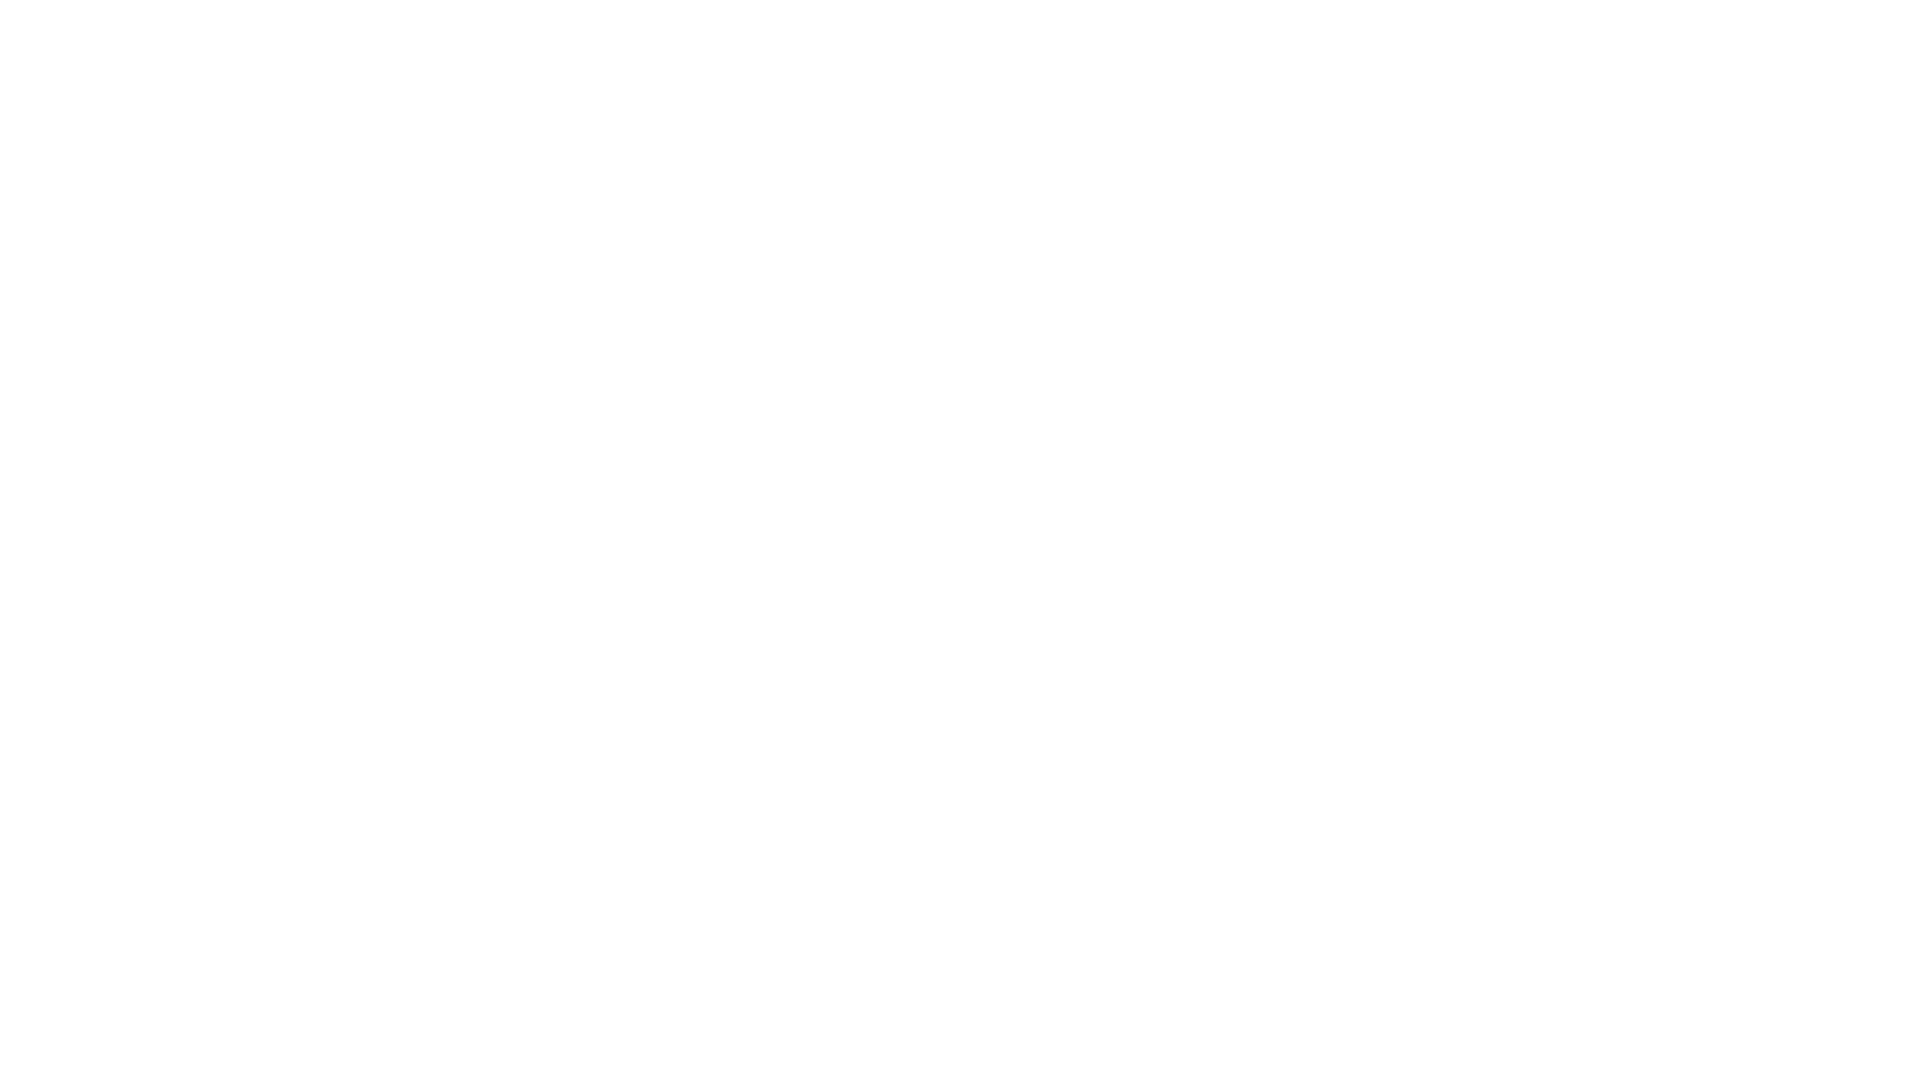

Title verification FAILED - expected 'Practice' but got 'No such app'
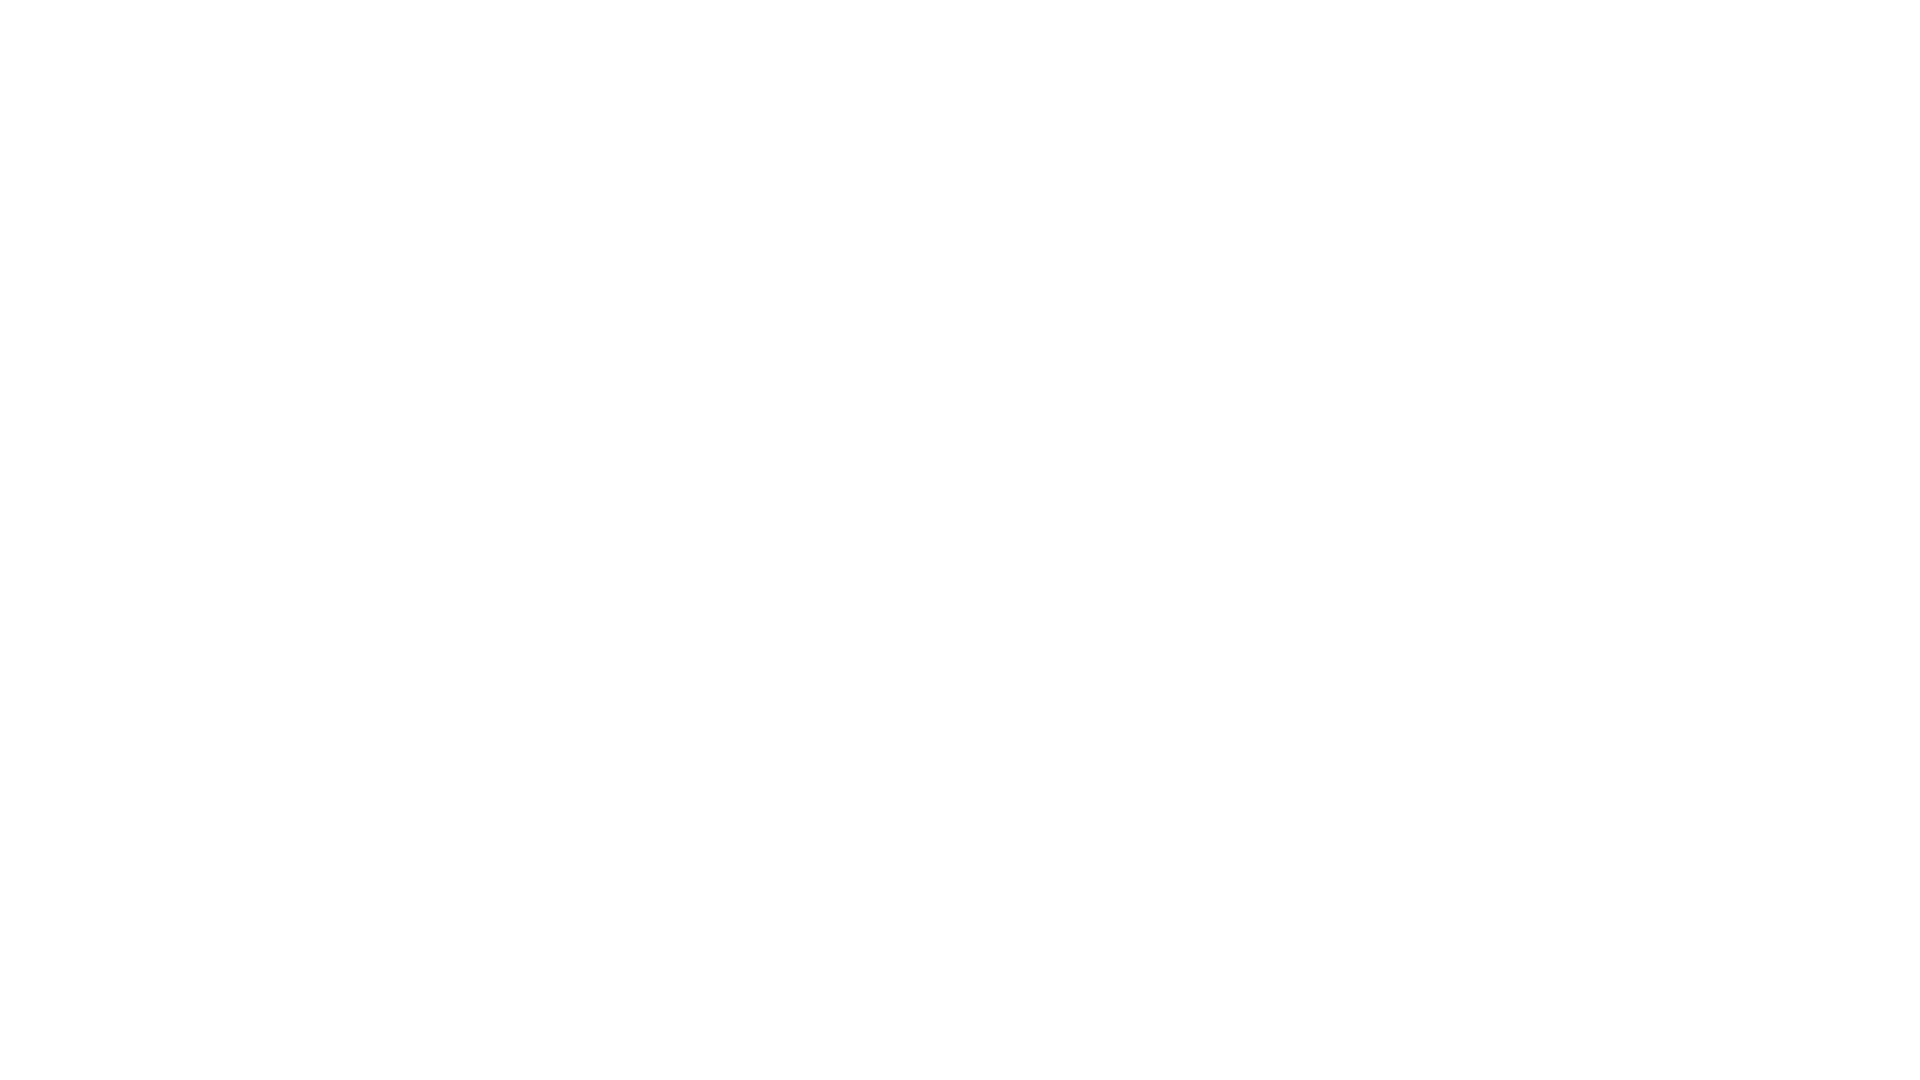

Waited 2 seconds to observe the page
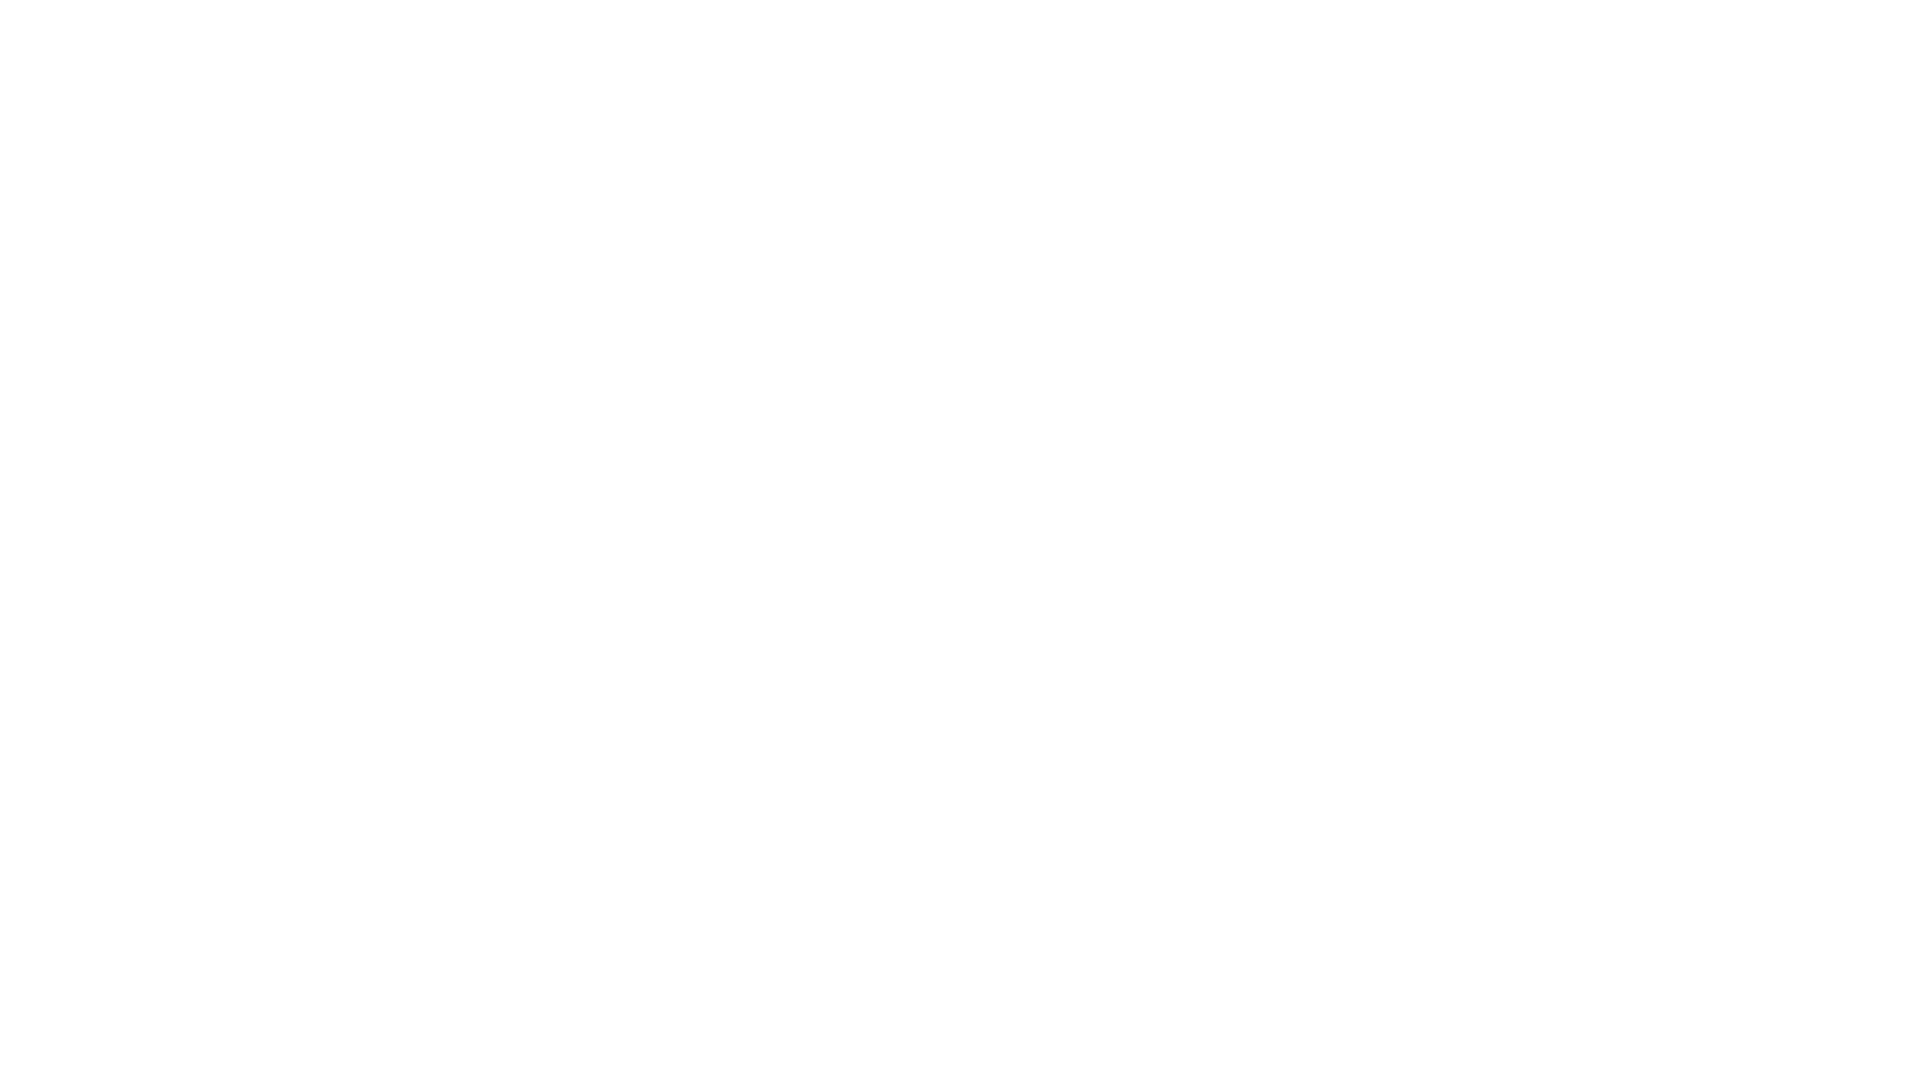

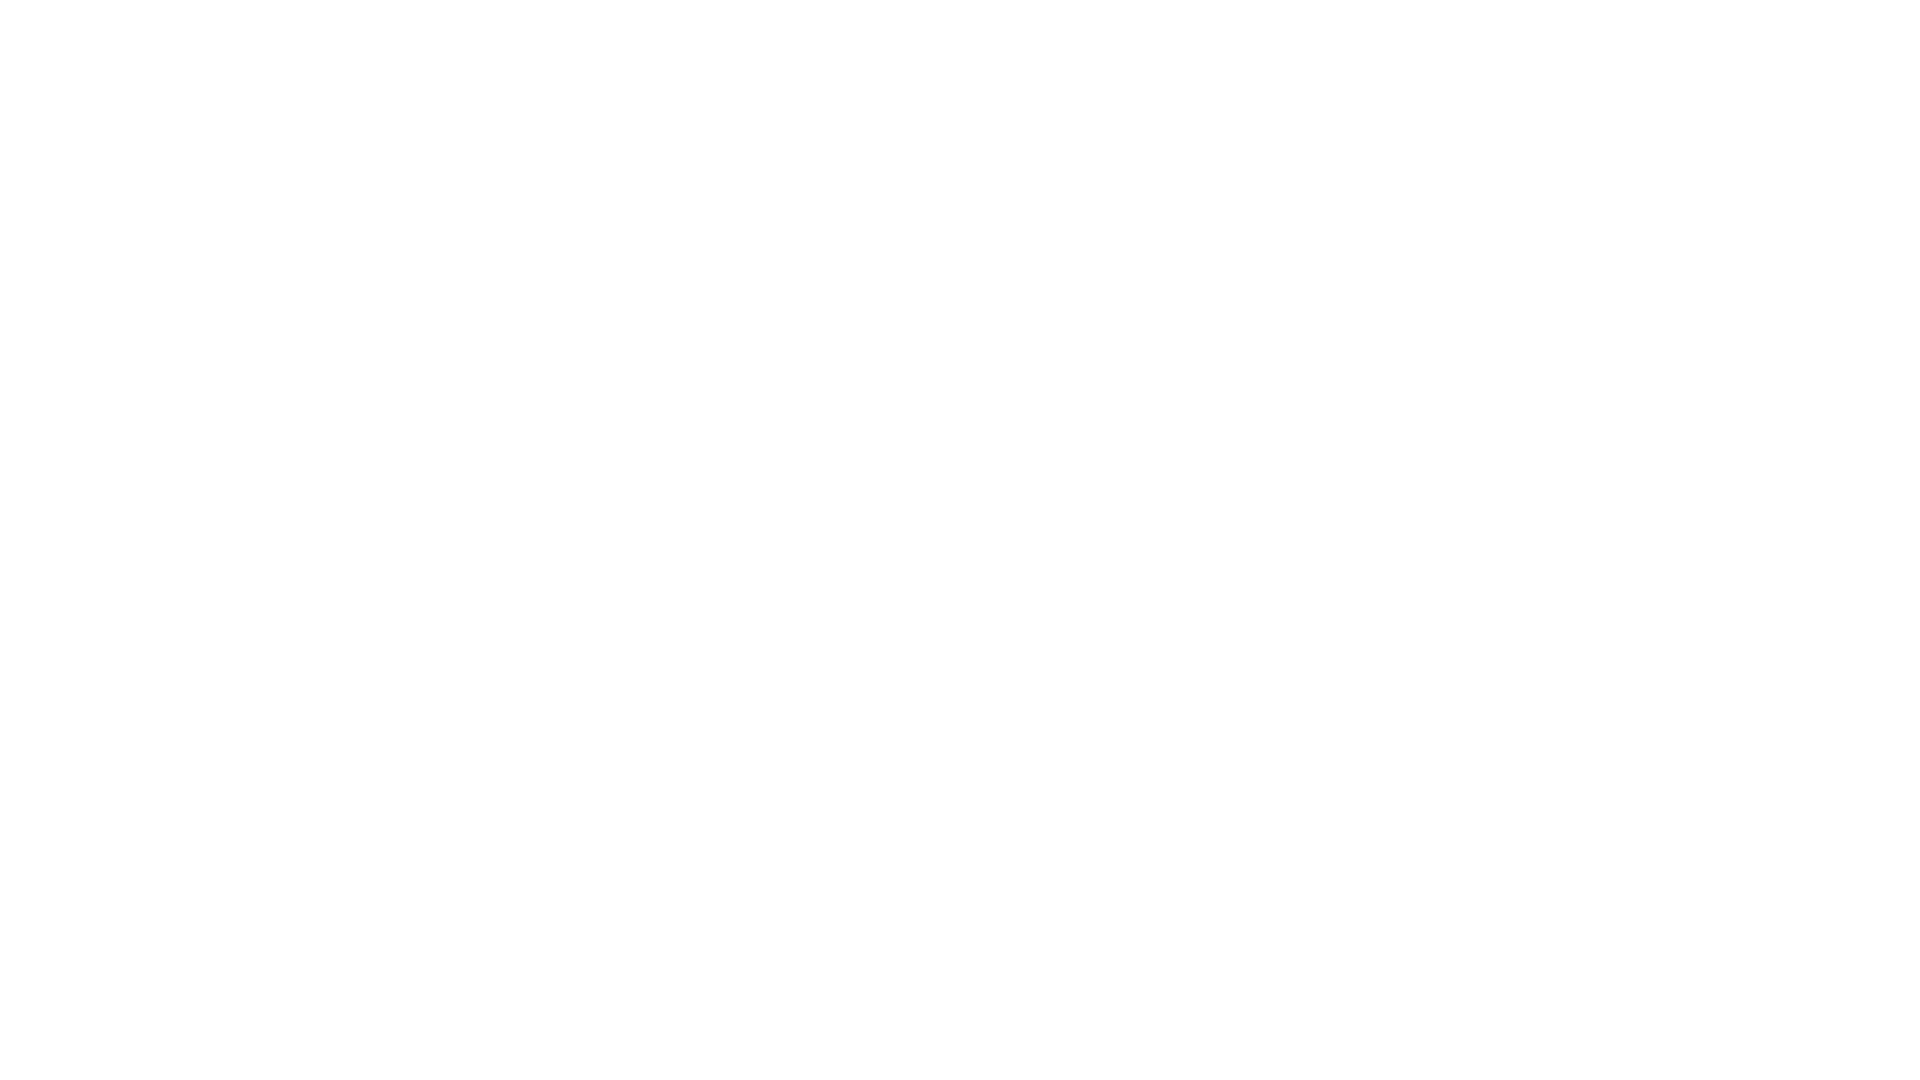